Tests navigation on CRM Pro website by waiting for the Pricing link to become visible and clicking on it to navigate to the pricing page.

Starting URL: https://classic.crmpro.com/

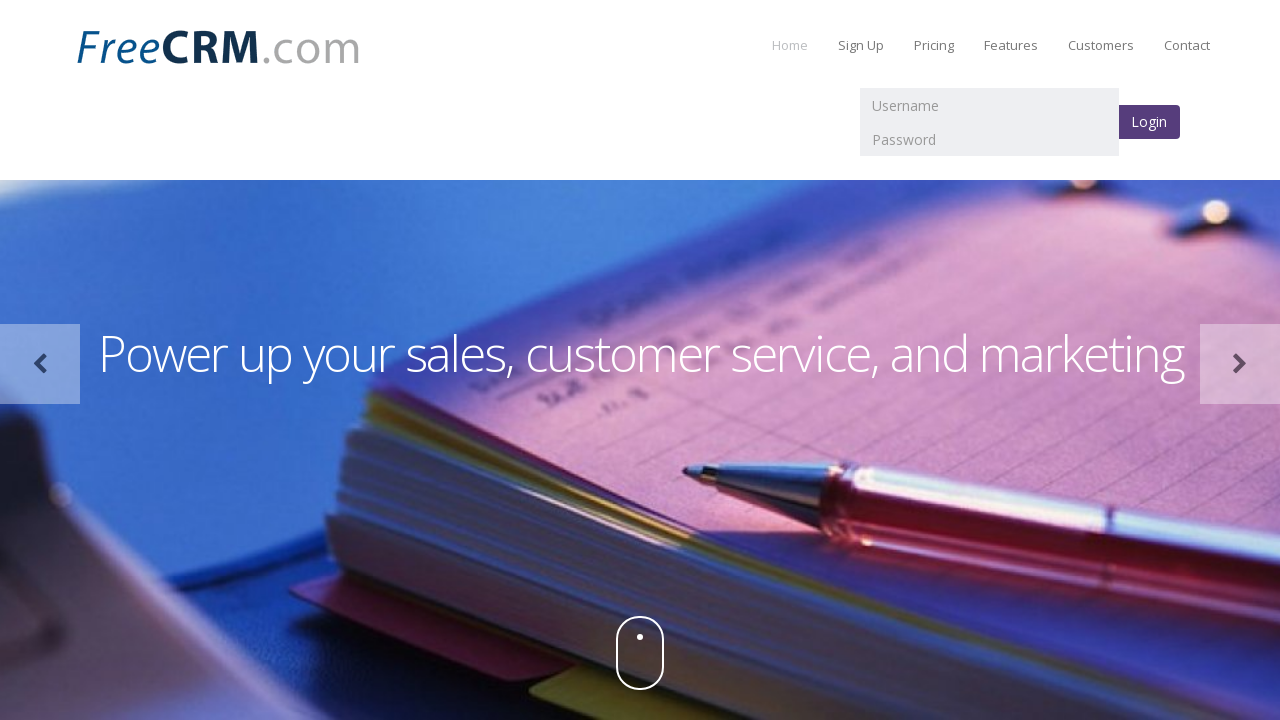

Waited for Pricing link to become visible
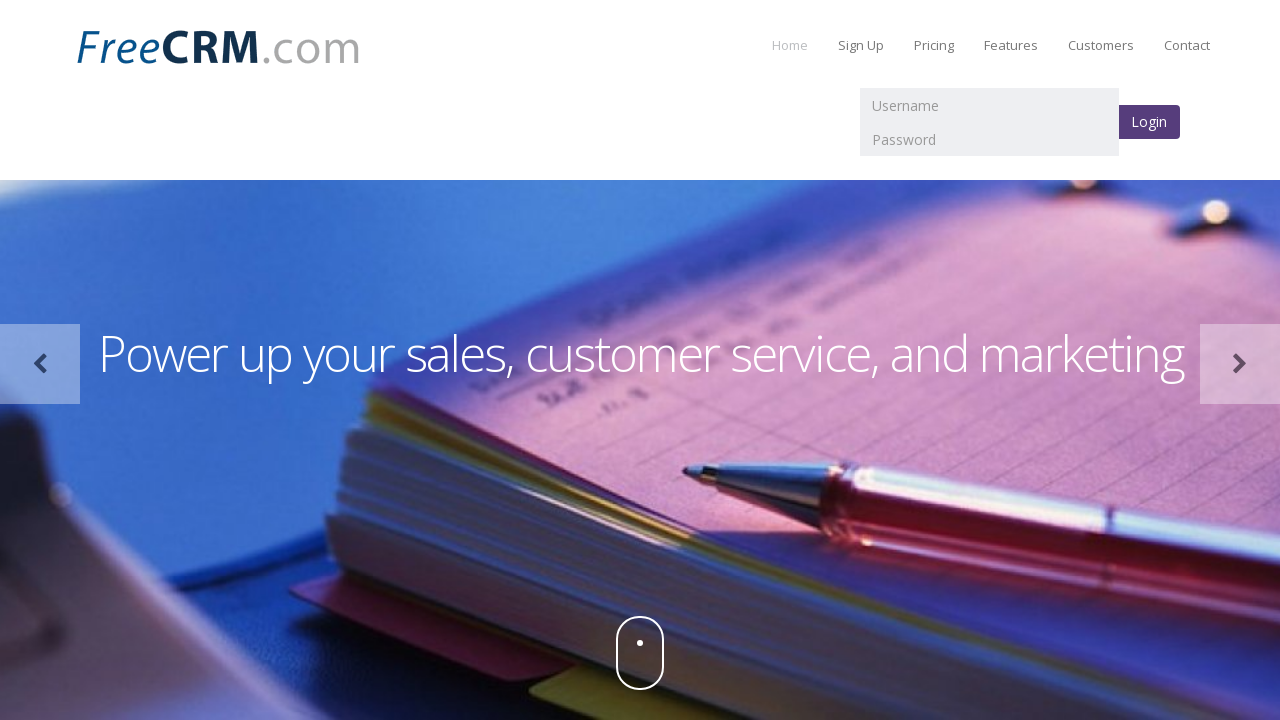

Clicked on Pricing link to navigate to pricing page at (934, 45) on a:text('Pricing')
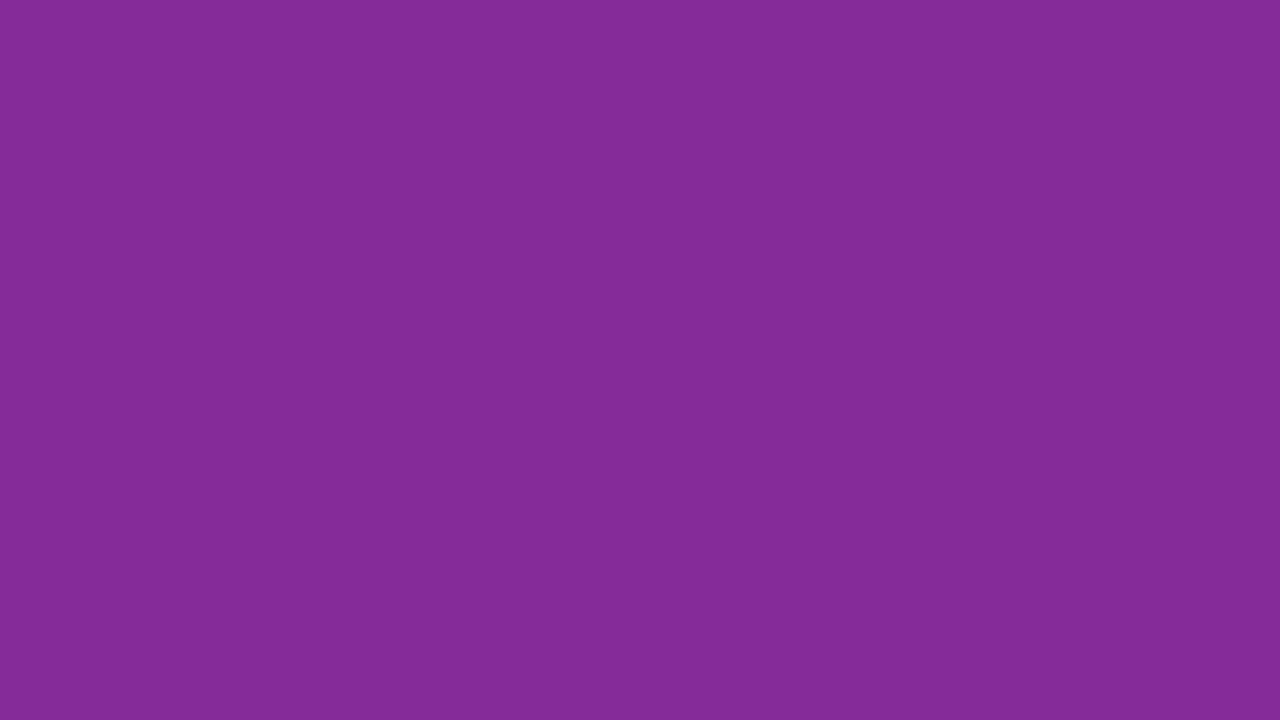

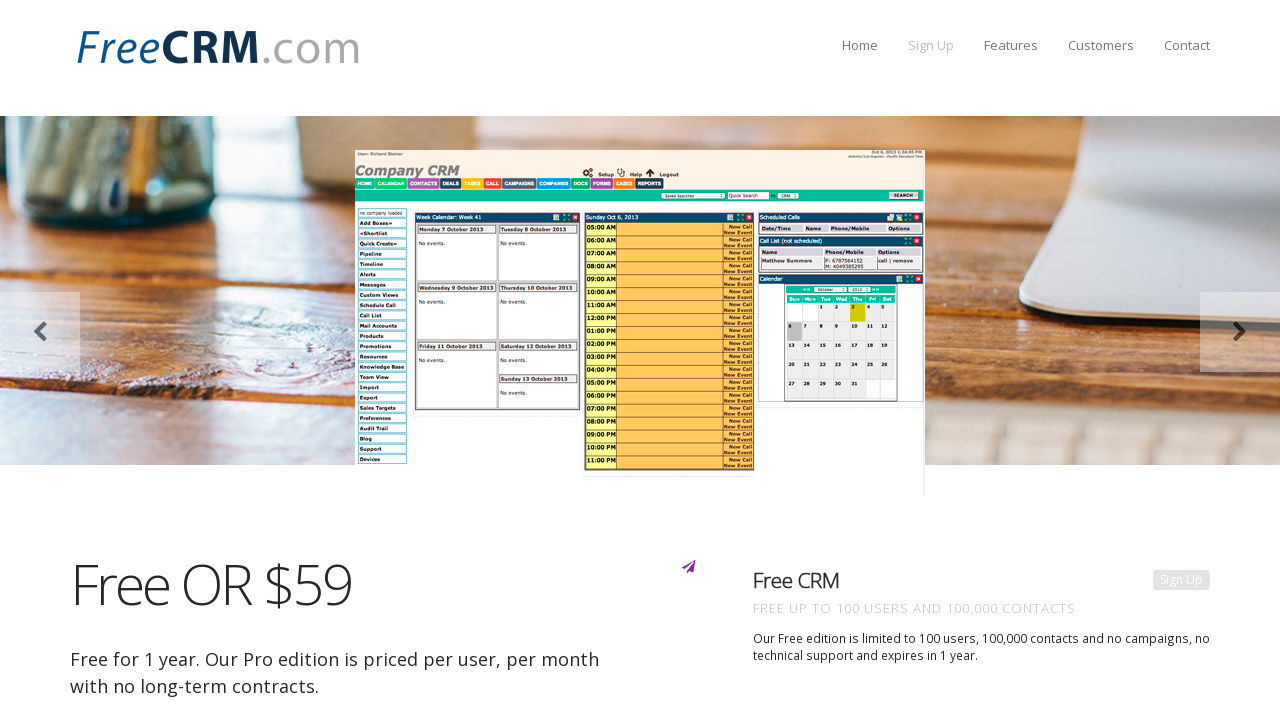